Tests double-click functionality on a button

Starting URL: https://demoqa.com/buttons

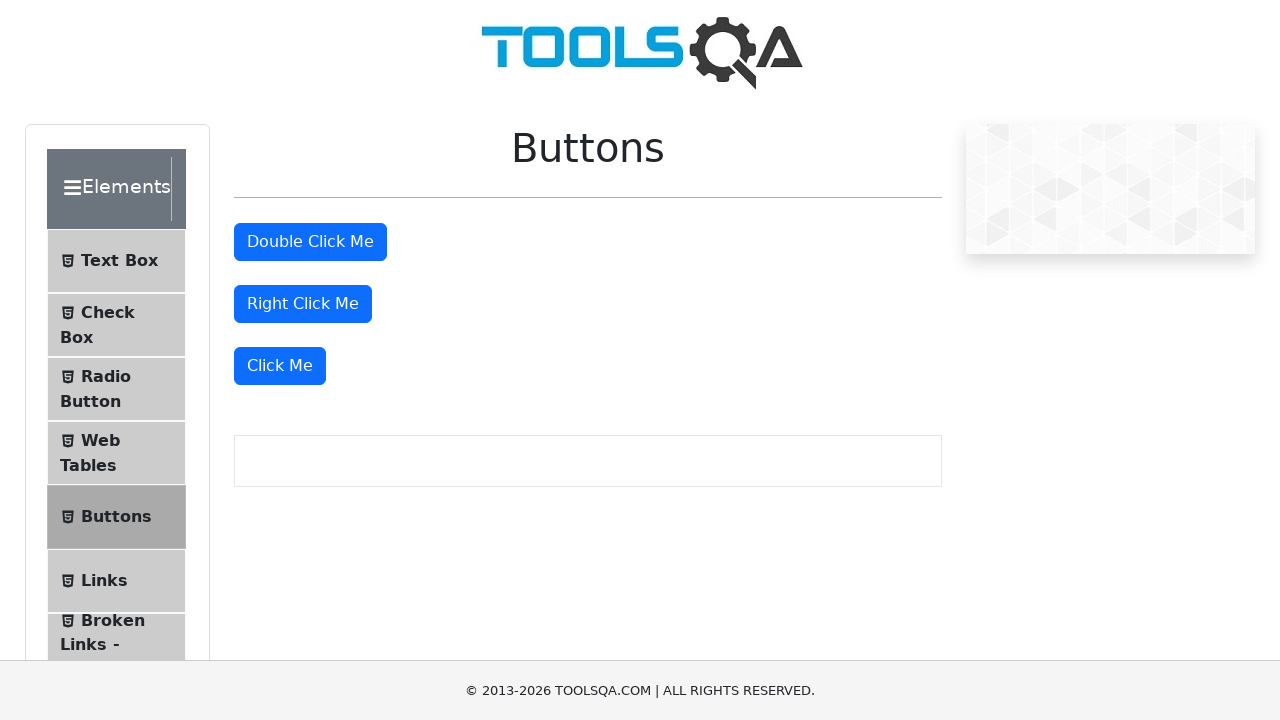

Double-clicked the button element at (310, 242) on #doubleClickBtn
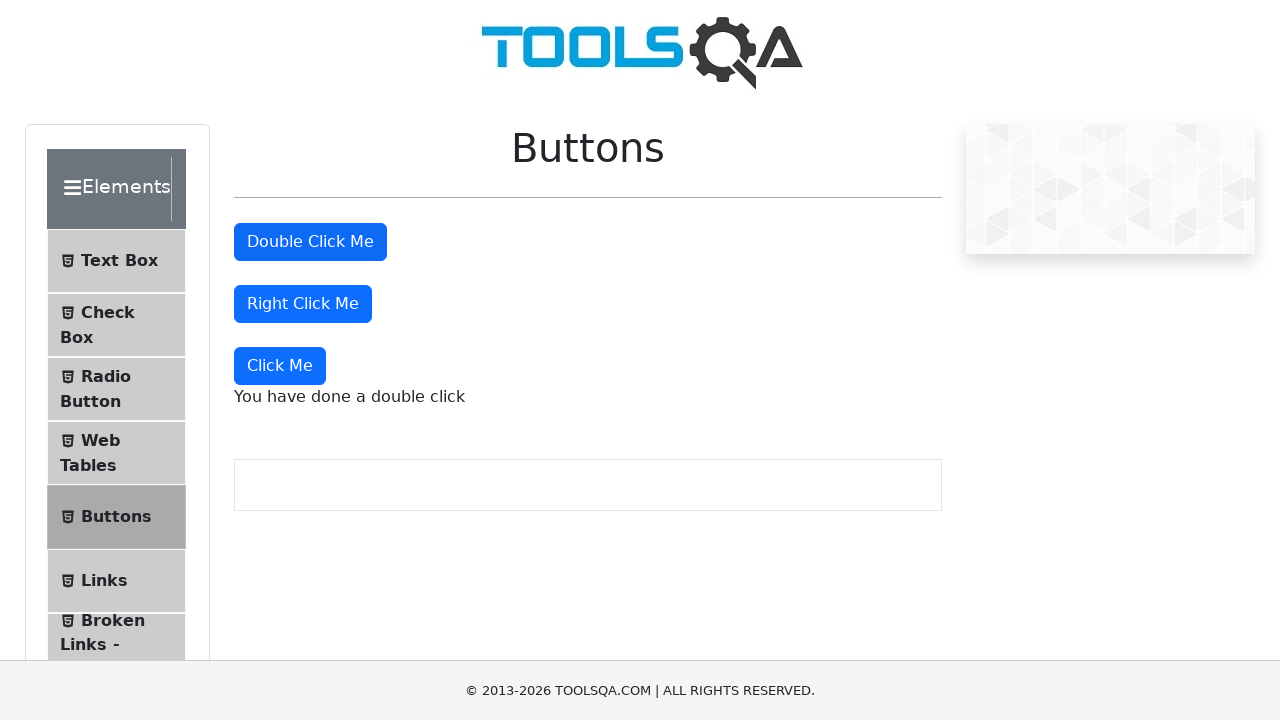

Retrieved double-click confirmation message text
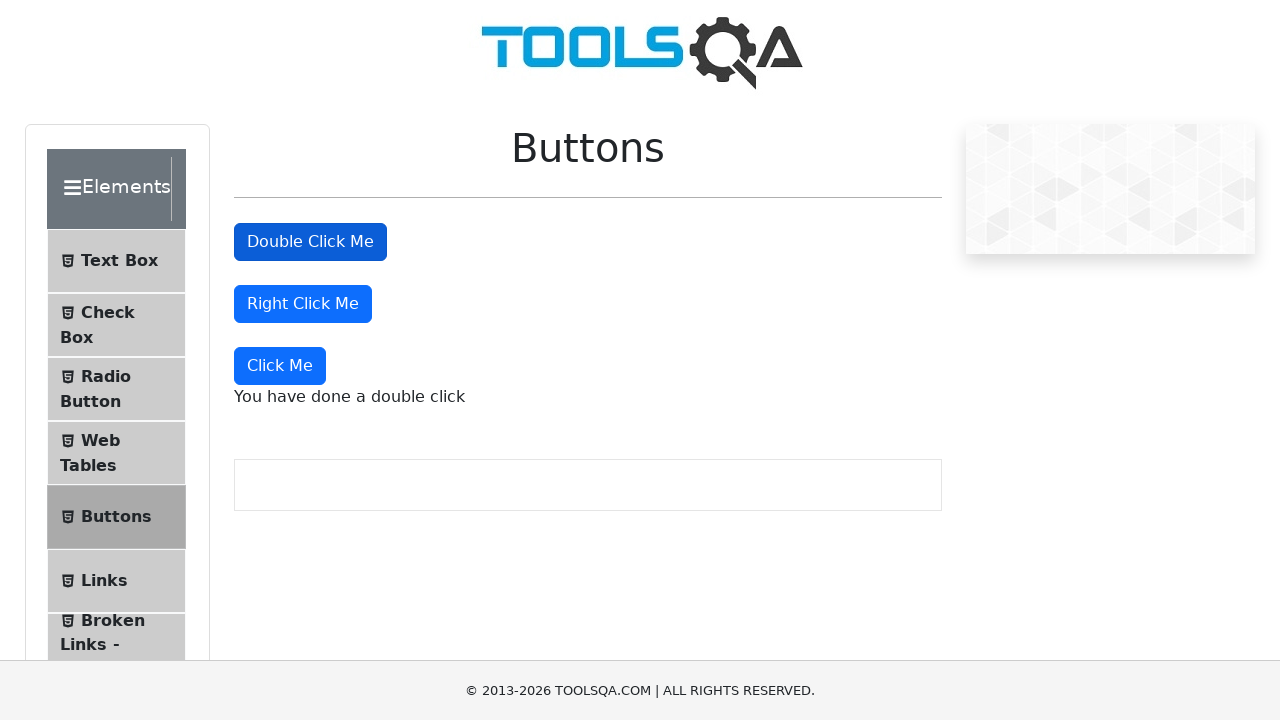

Verified message equals 'You have done a double click'
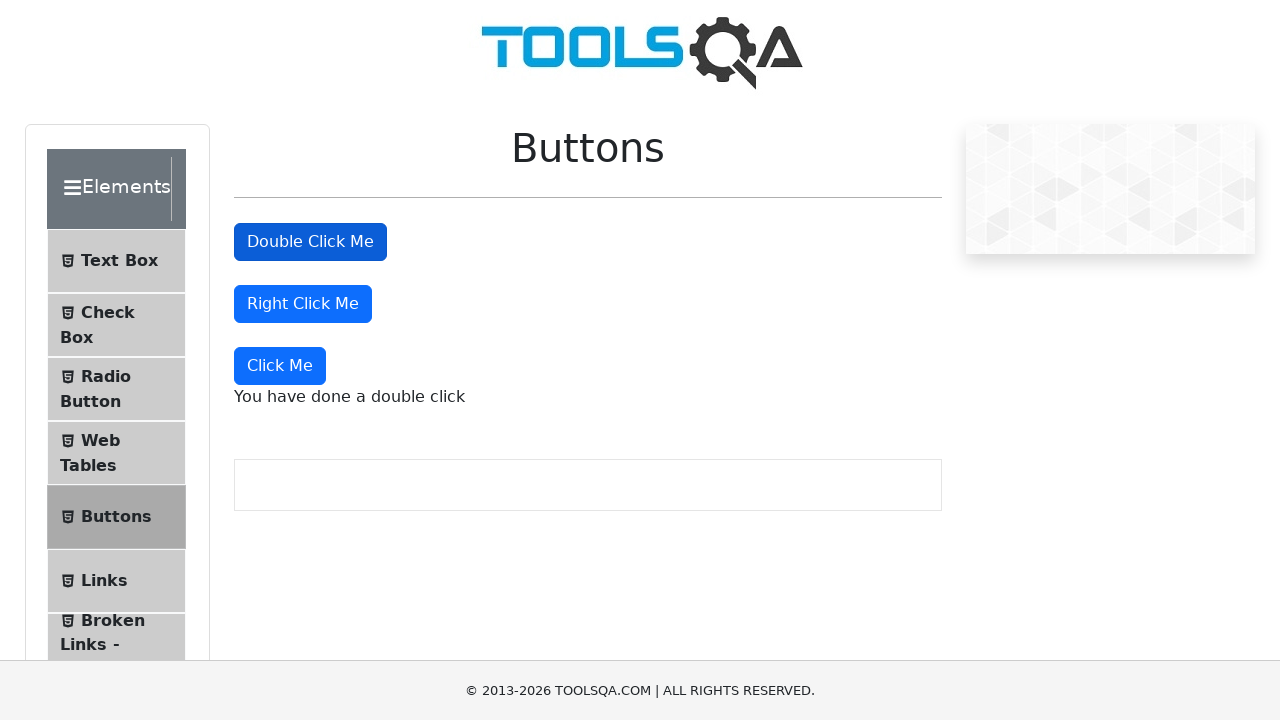

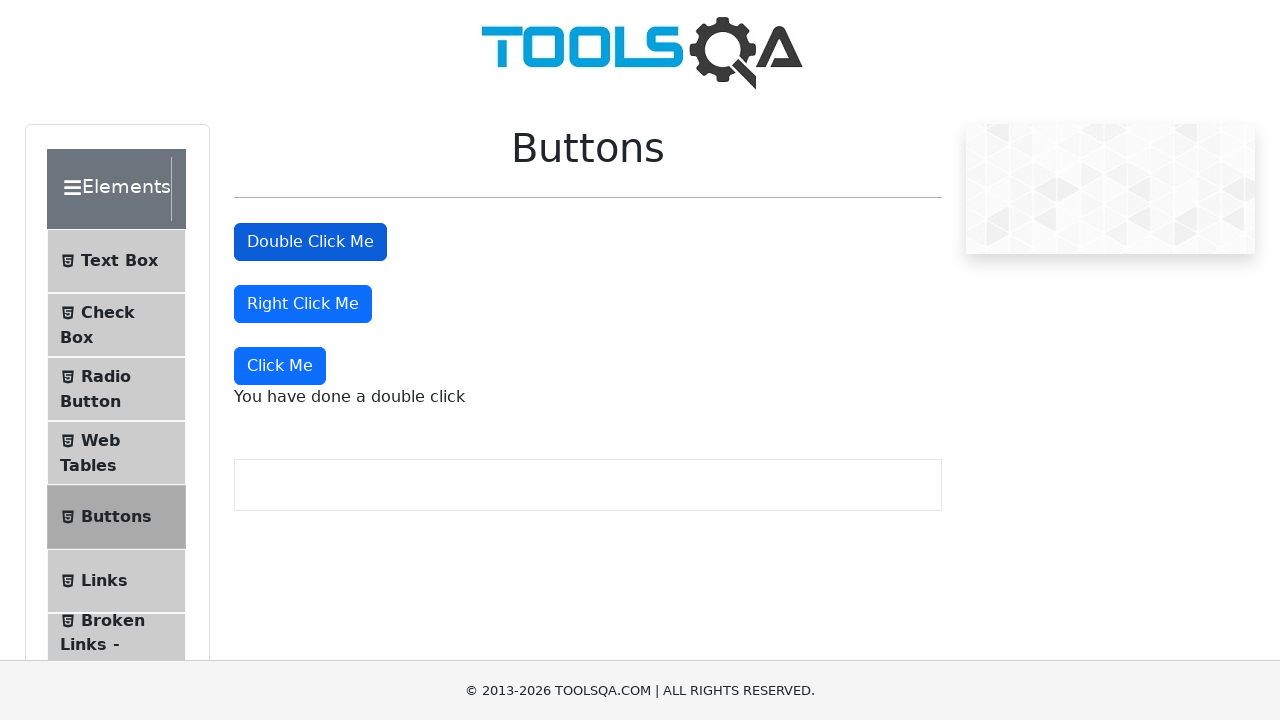